Tests that other controls are hidden when editing a todo item

Starting URL: https://demo.playwright.dev/todomvc

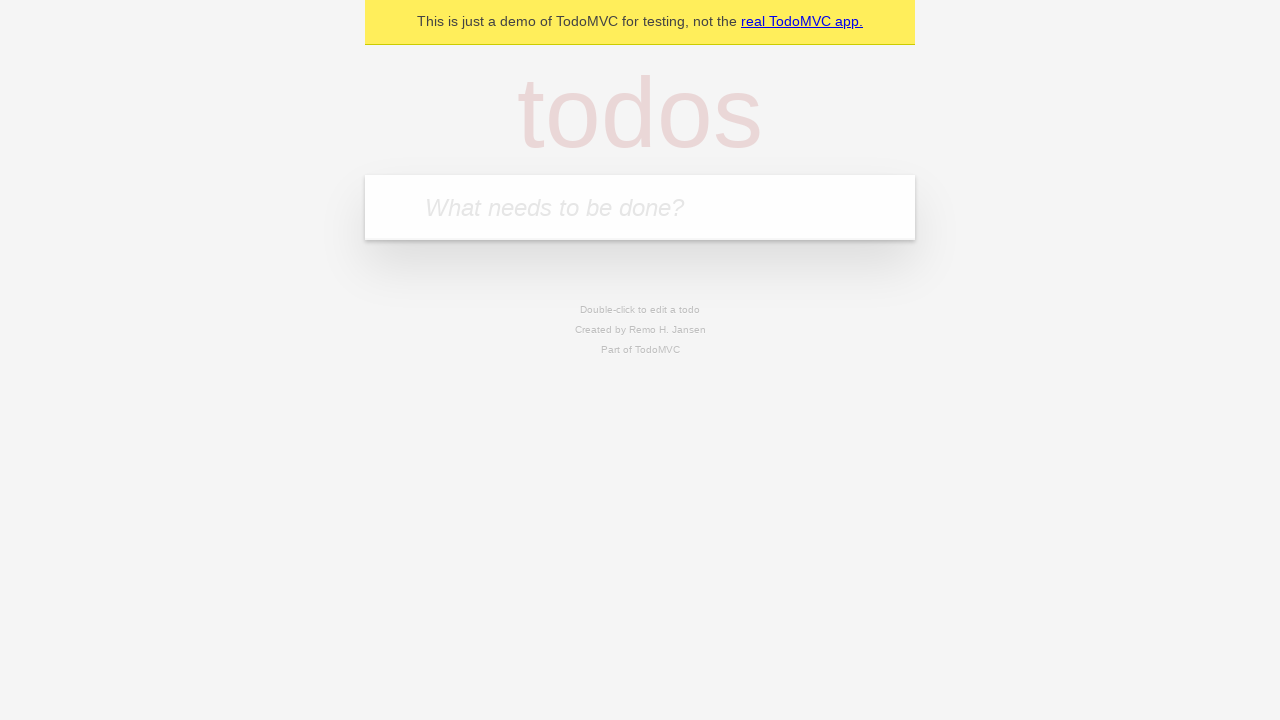

Filled todo input with 'buy some cheese' on internal:attr=[placeholder="What needs to be done?"i]
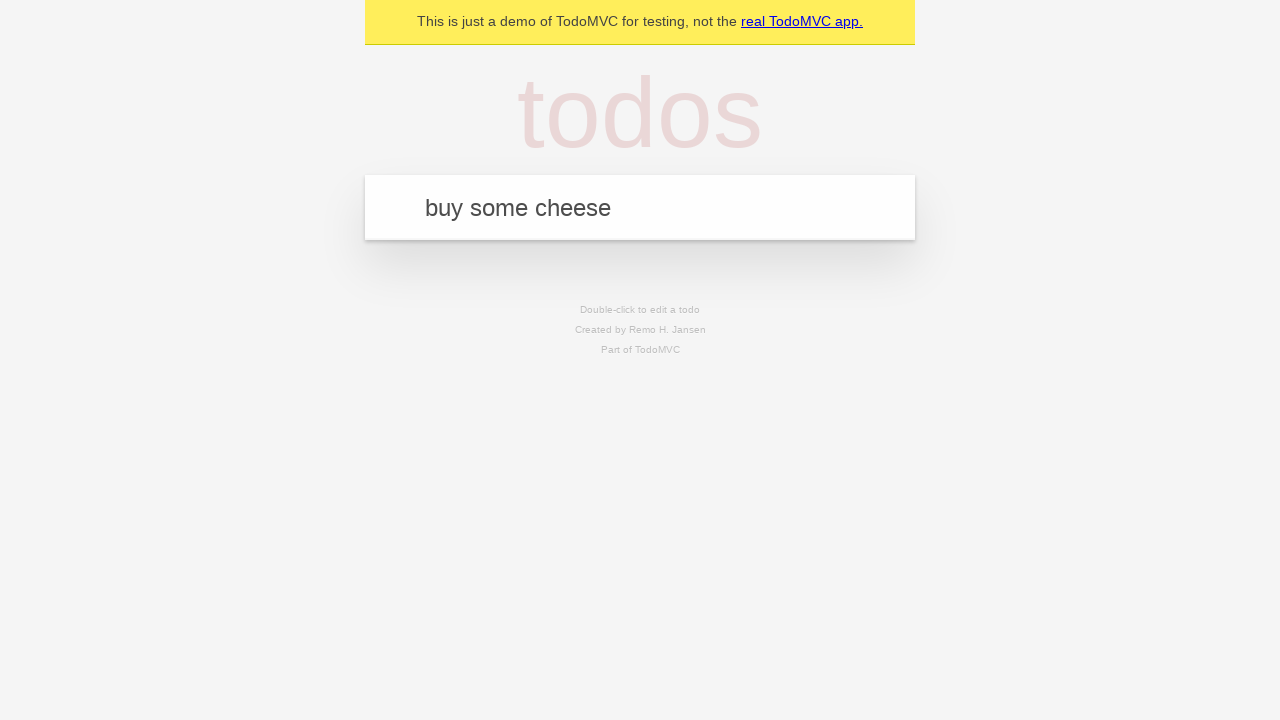

Pressed Enter to create todo 'buy some cheese' on internal:attr=[placeholder="What needs to be done?"i]
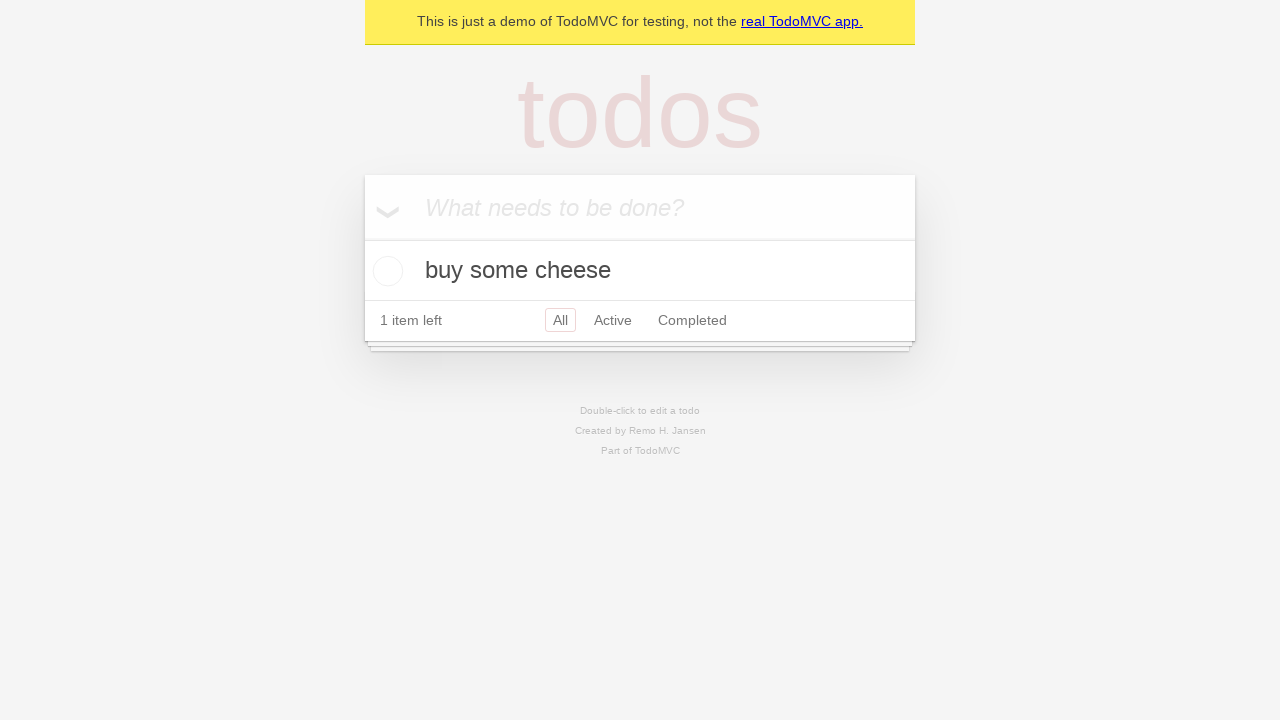

Filled todo input with 'feed the cat' on internal:attr=[placeholder="What needs to be done?"i]
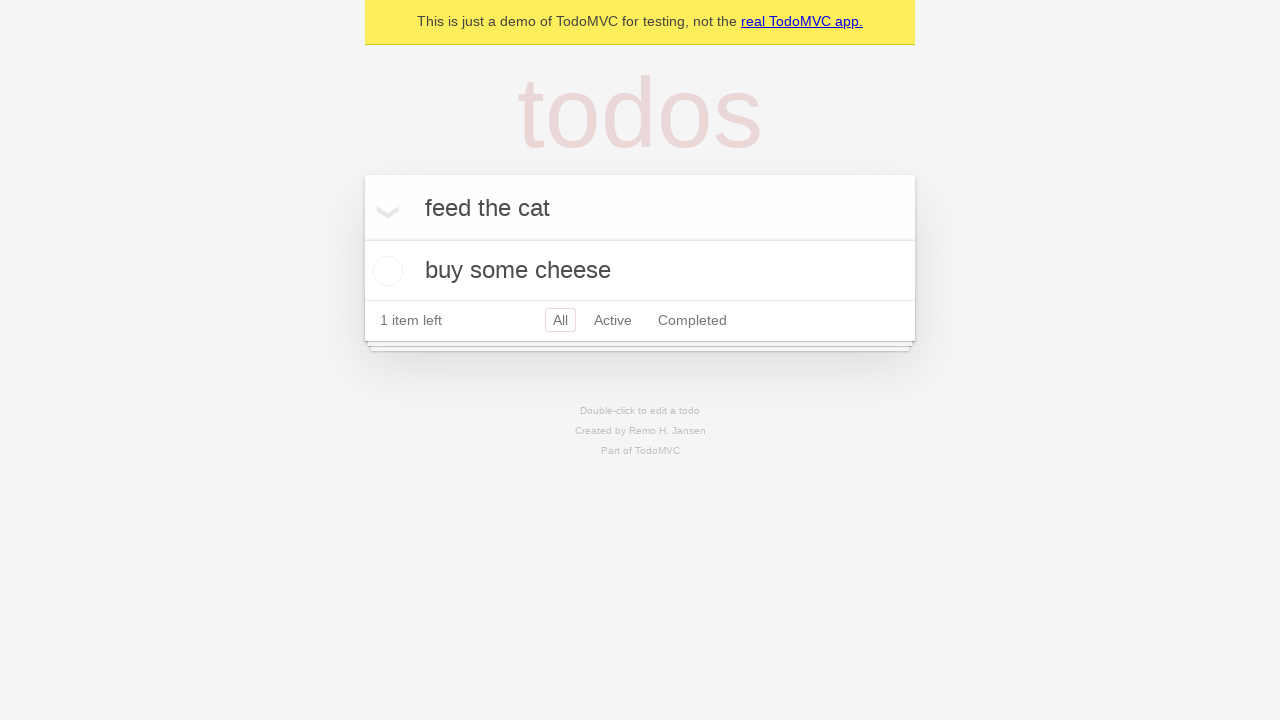

Pressed Enter to create todo 'feed the cat' on internal:attr=[placeholder="What needs to be done?"i]
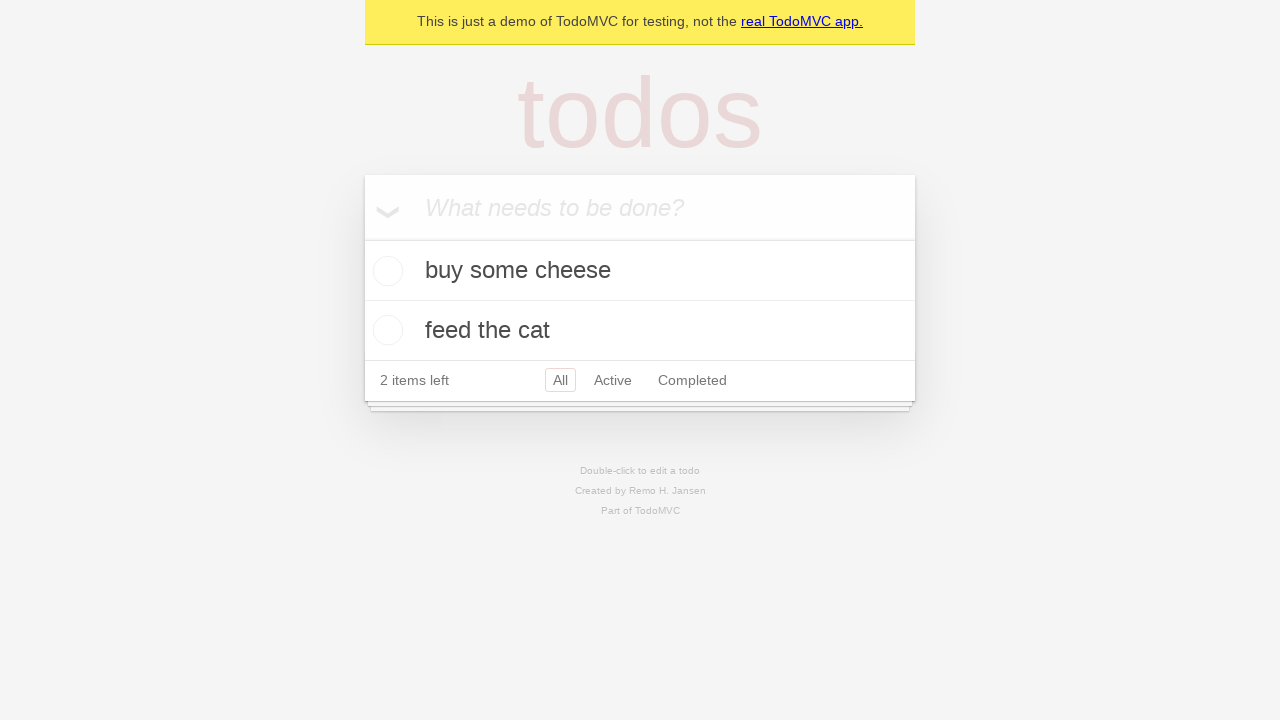

Filled todo input with 'book a doctors appointment' on internal:attr=[placeholder="What needs to be done?"i]
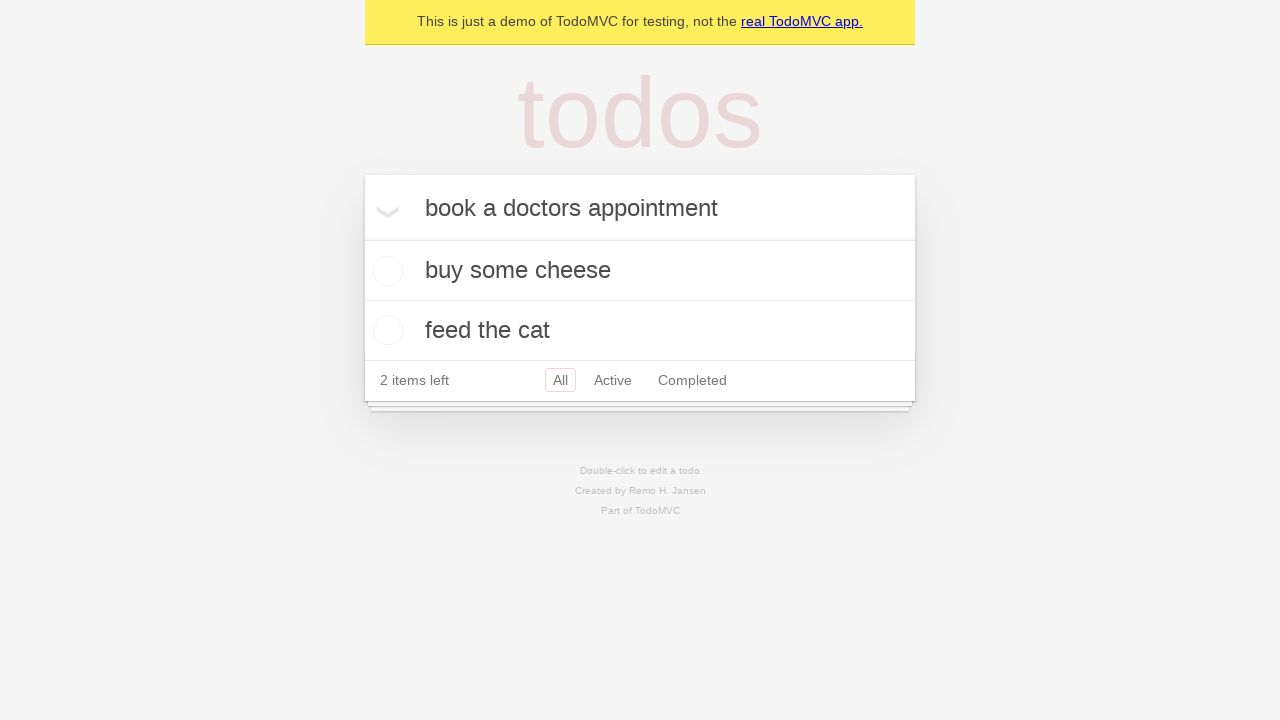

Pressed Enter to create todo 'book a doctors appointment' on internal:attr=[placeholder="What needs to be done?"i]
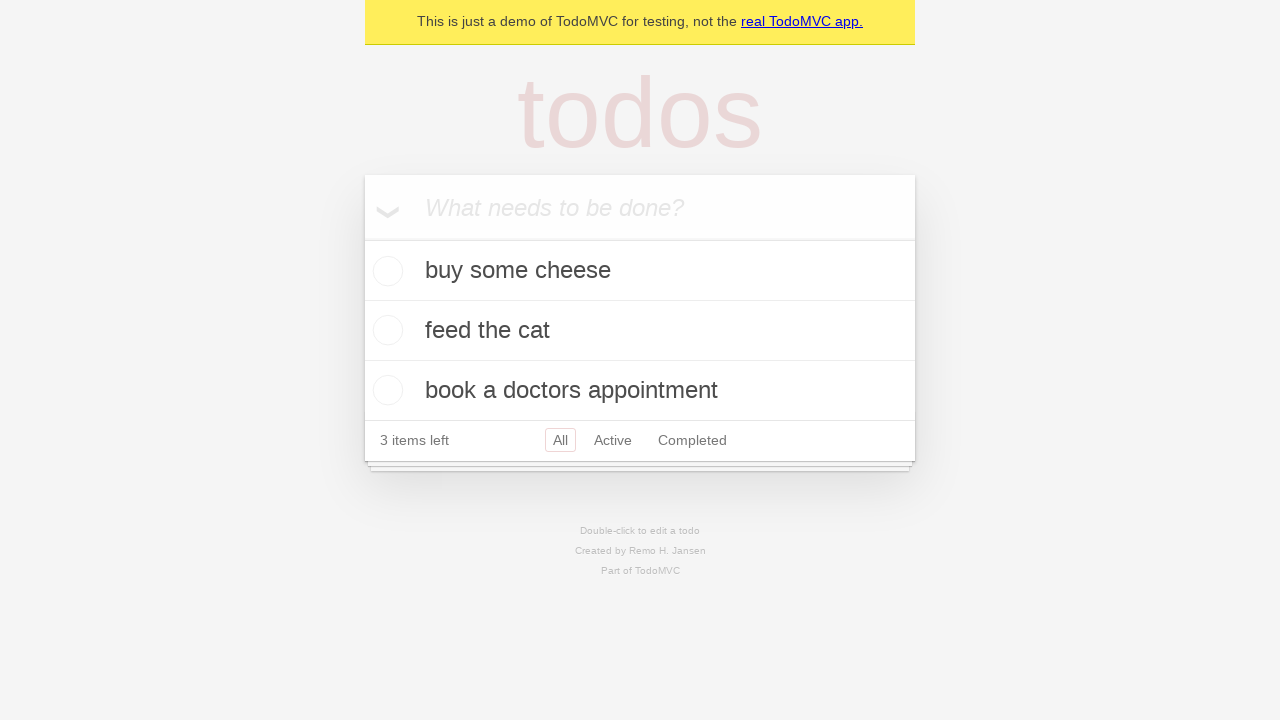

Waited for all 3 todo items to be present
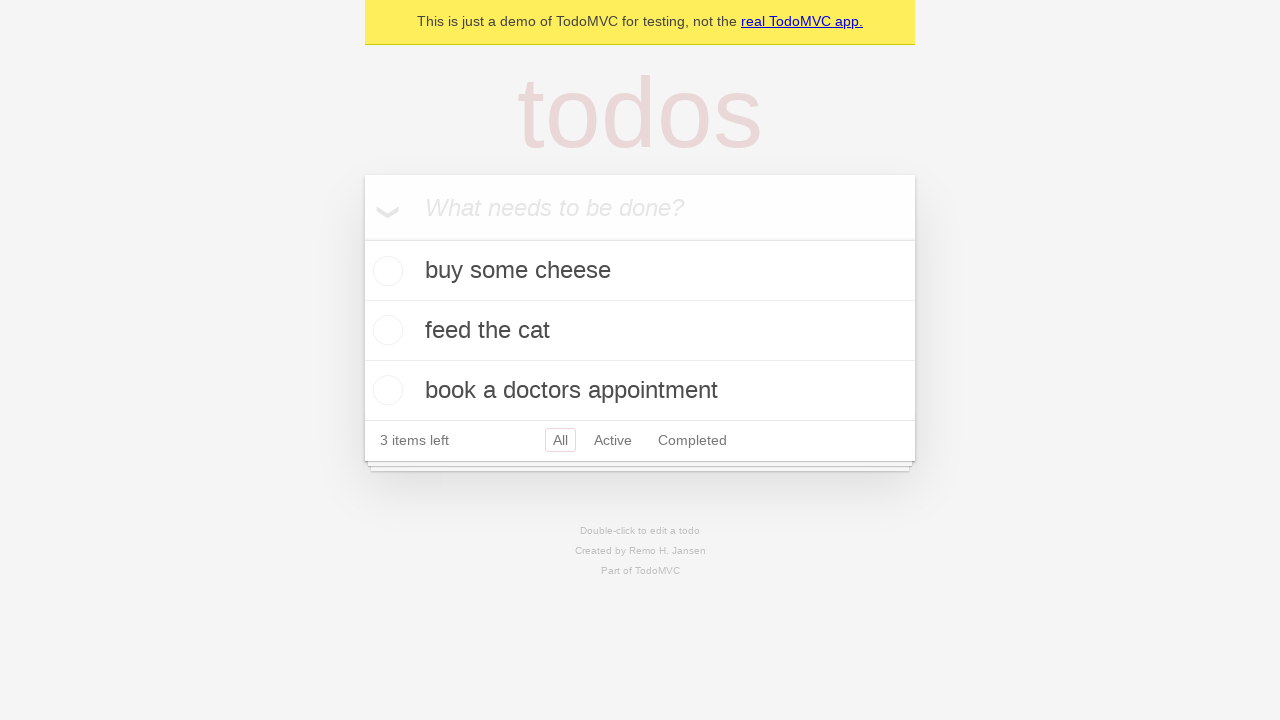

Double-clicked second todo item to enter edit mode at (640, 331) on [data-testid='todo-item'] >> nth=1
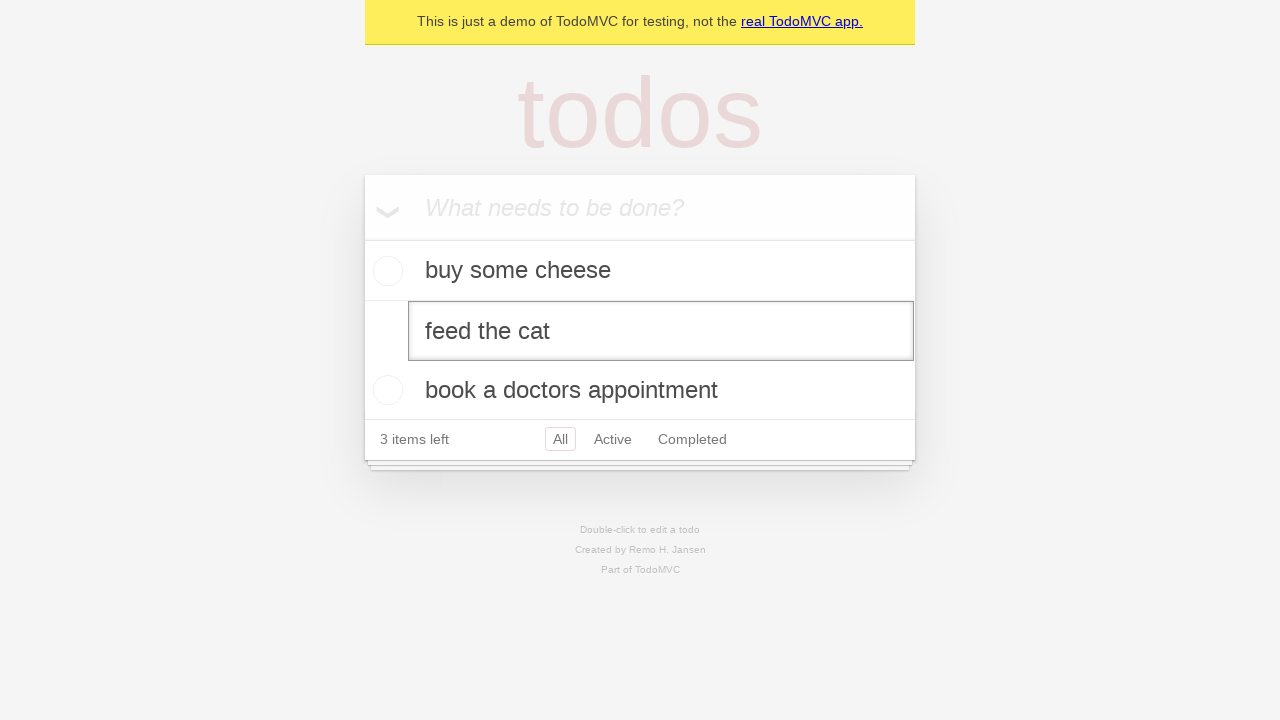

Edit textbox appeared, edit mode is active
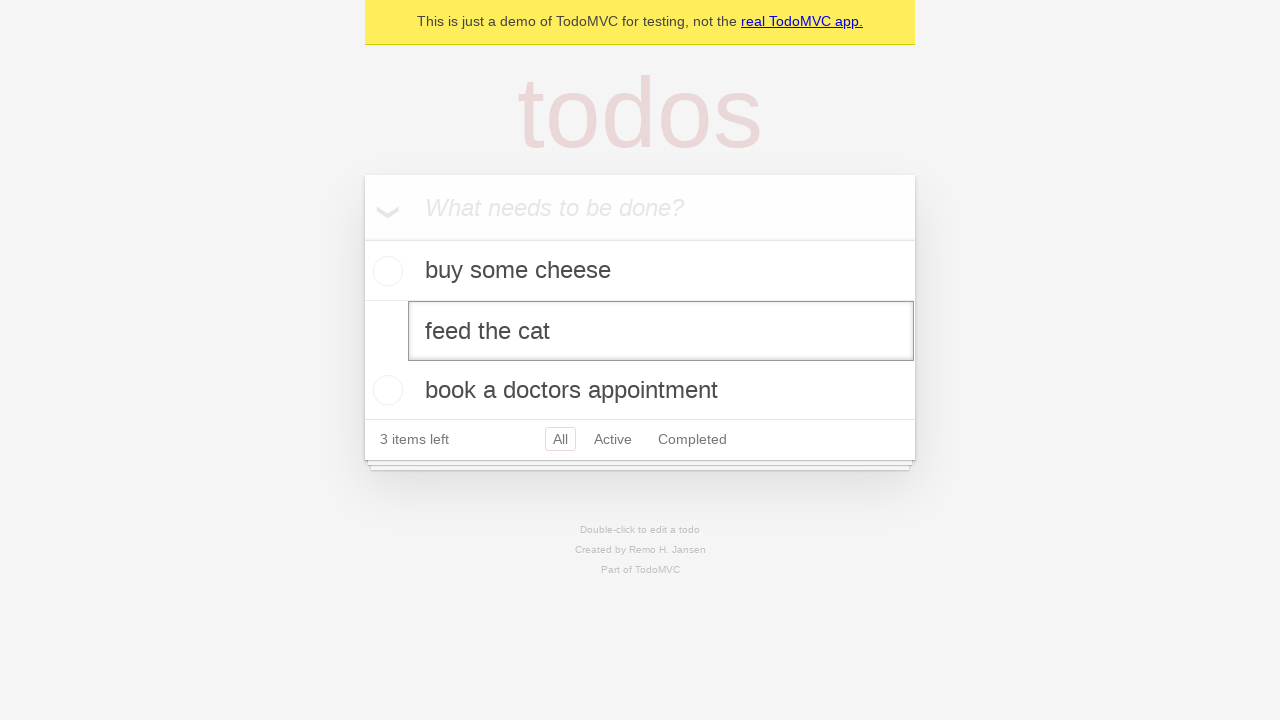

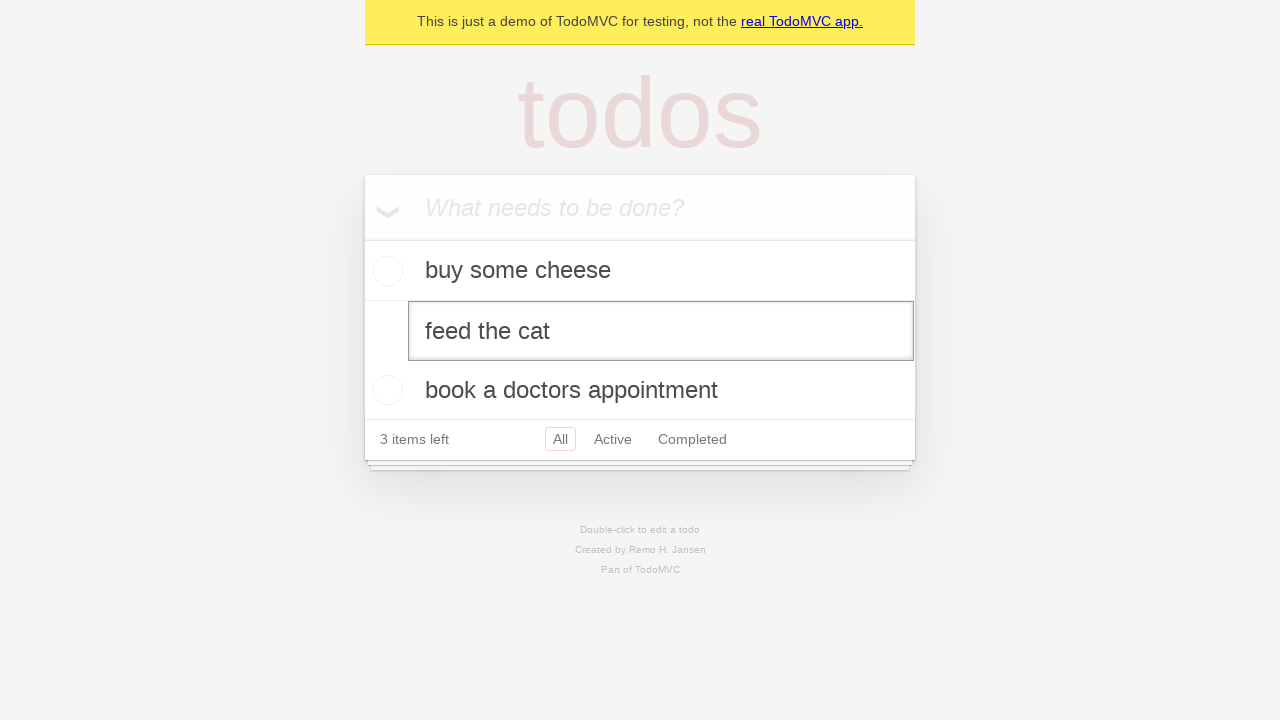